Tests drag and drop functionality by dragging column A to column B

Starting URL: https://the-internet.herokuapp.com/drag_and_drop

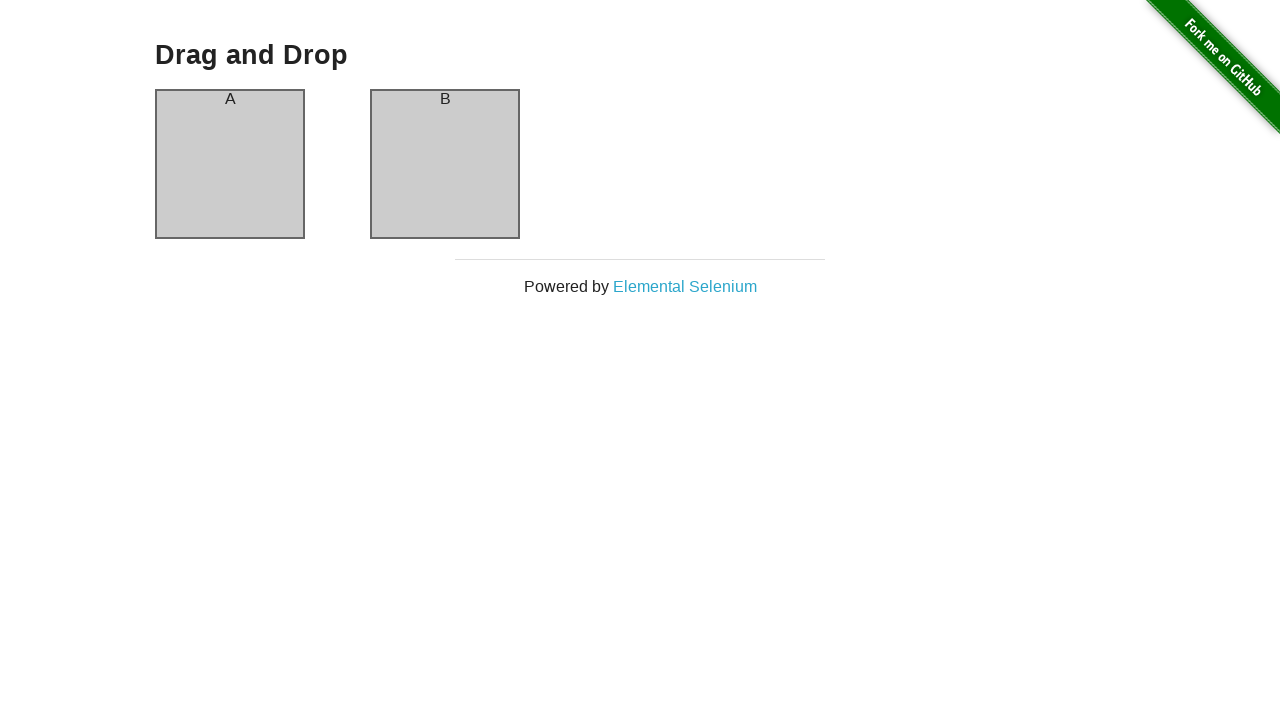

Located column A element for dragging
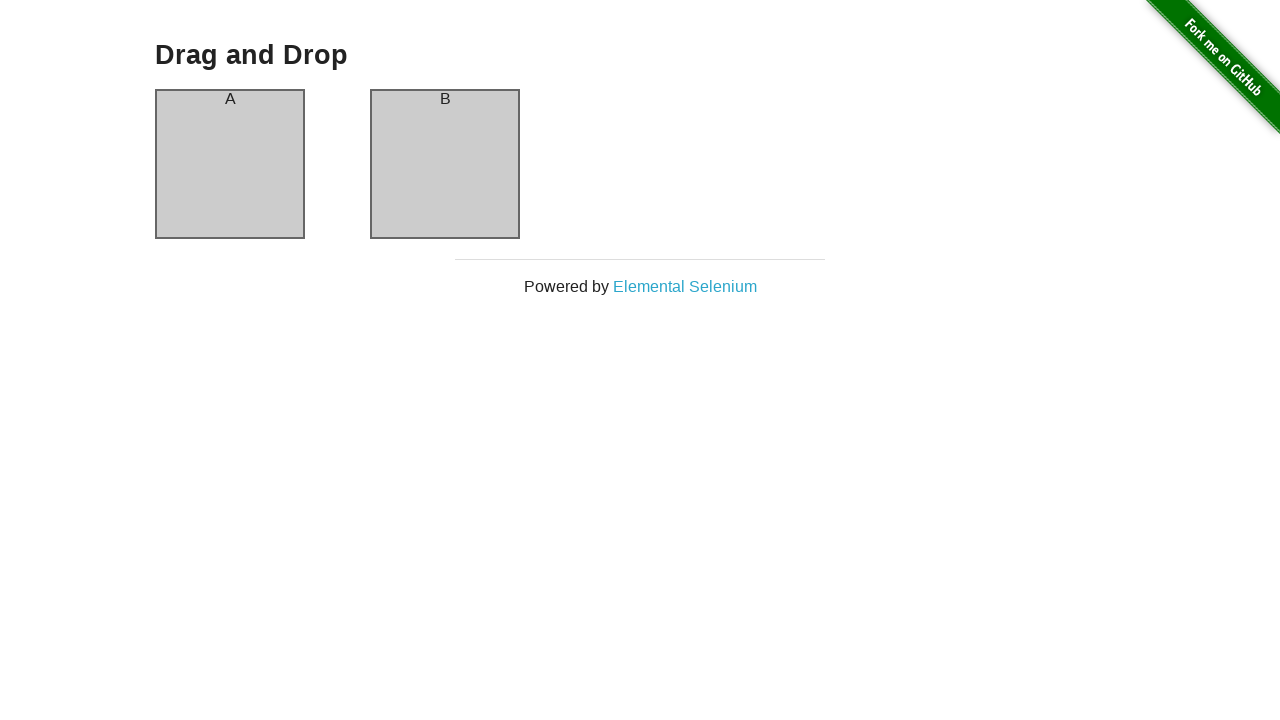

Located column B element as drop target
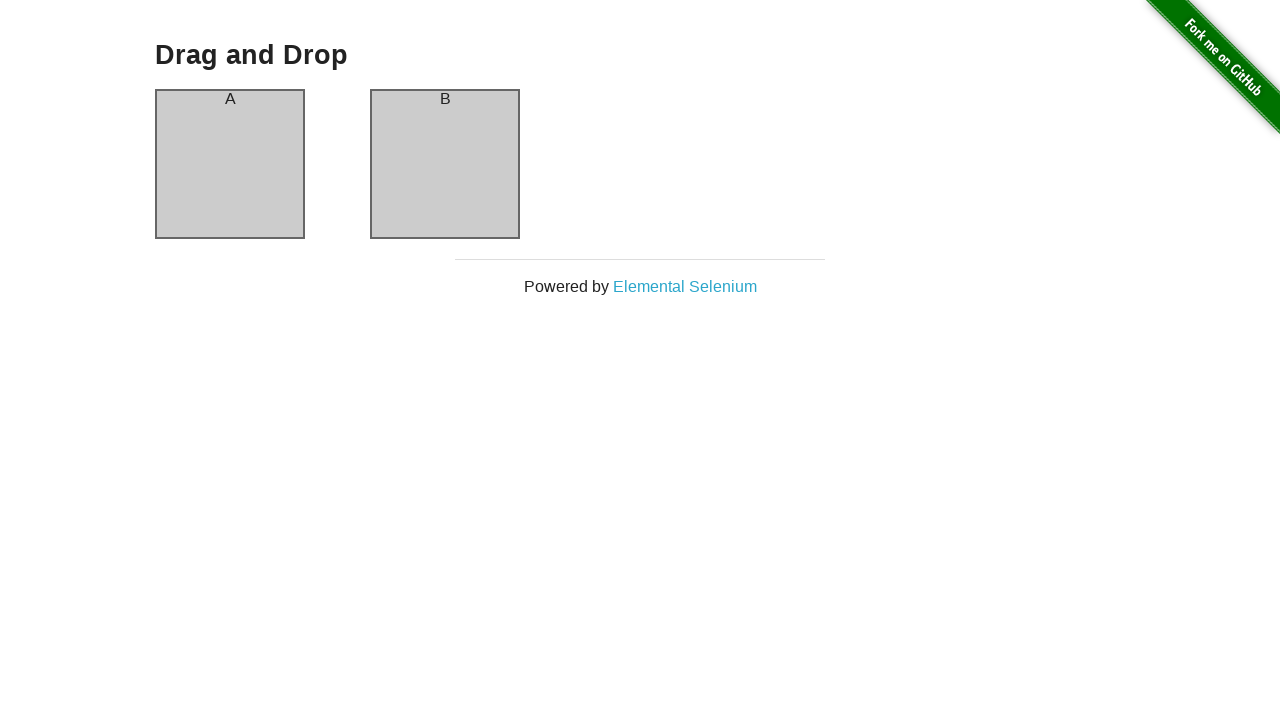

Dragged column A to column B at (445, 164)
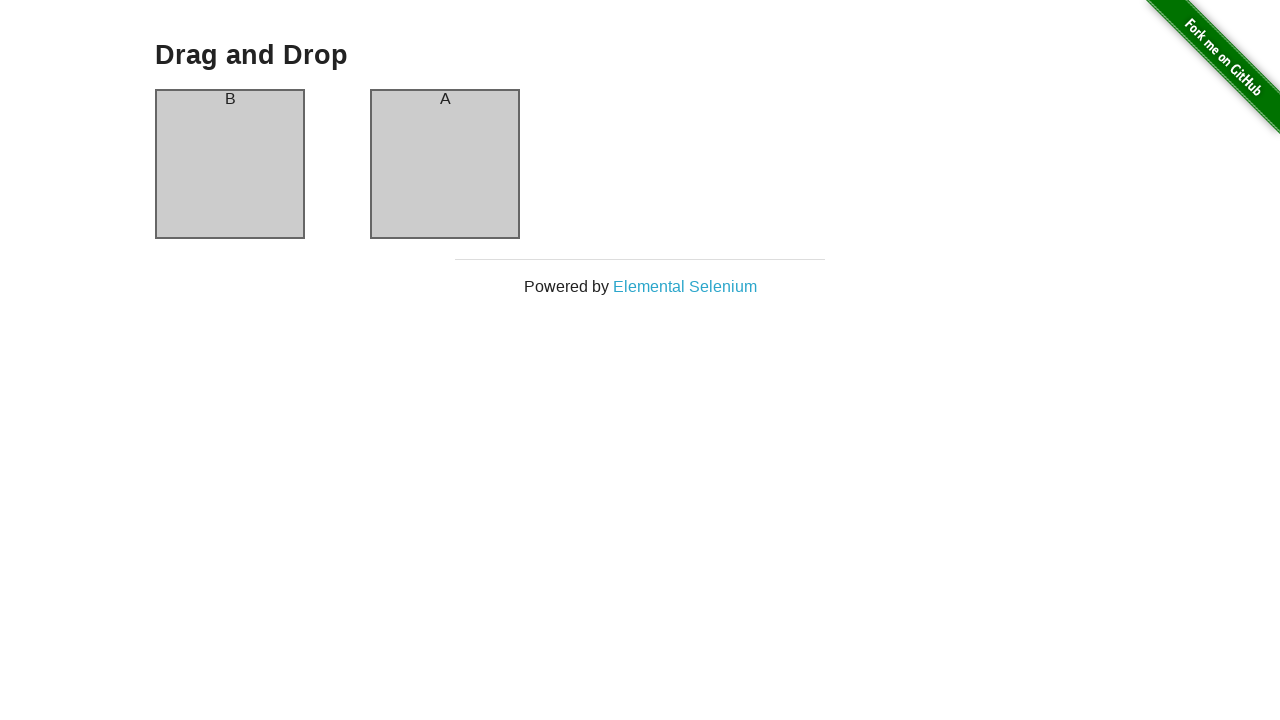

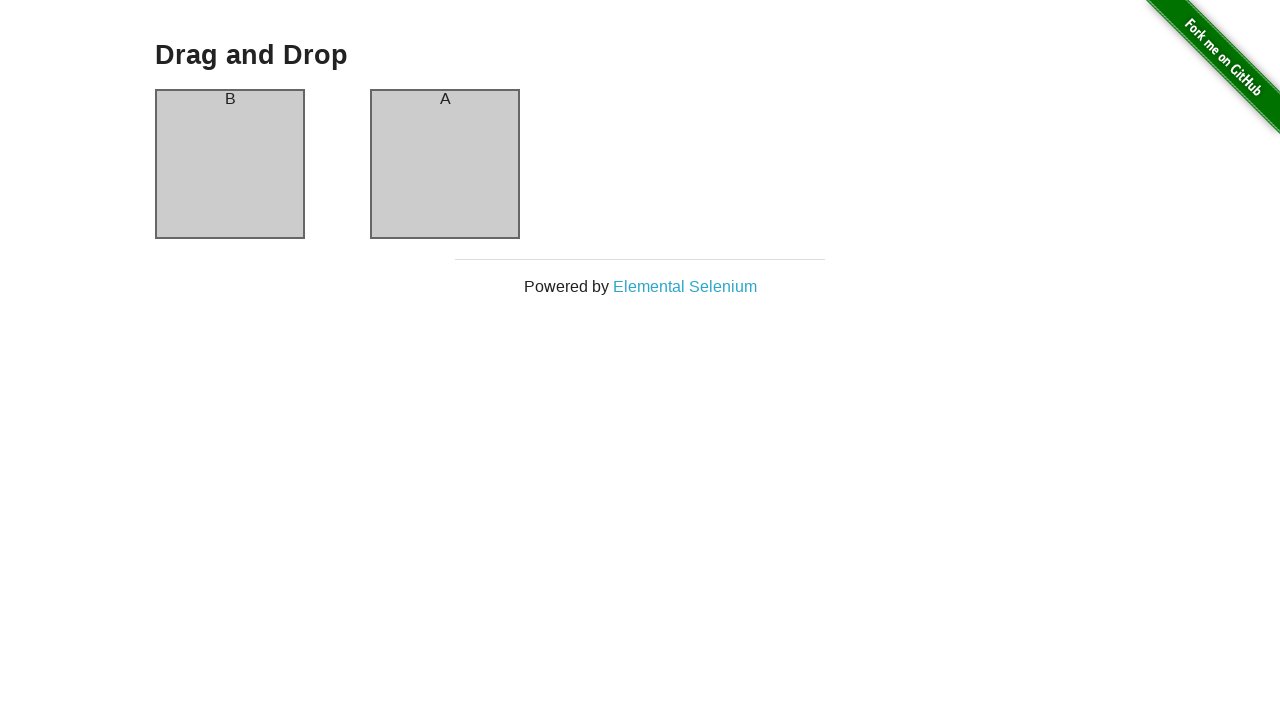